Tests drag and drop functionality by dragging an element from source to target location

Starting URL: https://speedwaytech.co.in/testing-02/Drag-n-Drop/

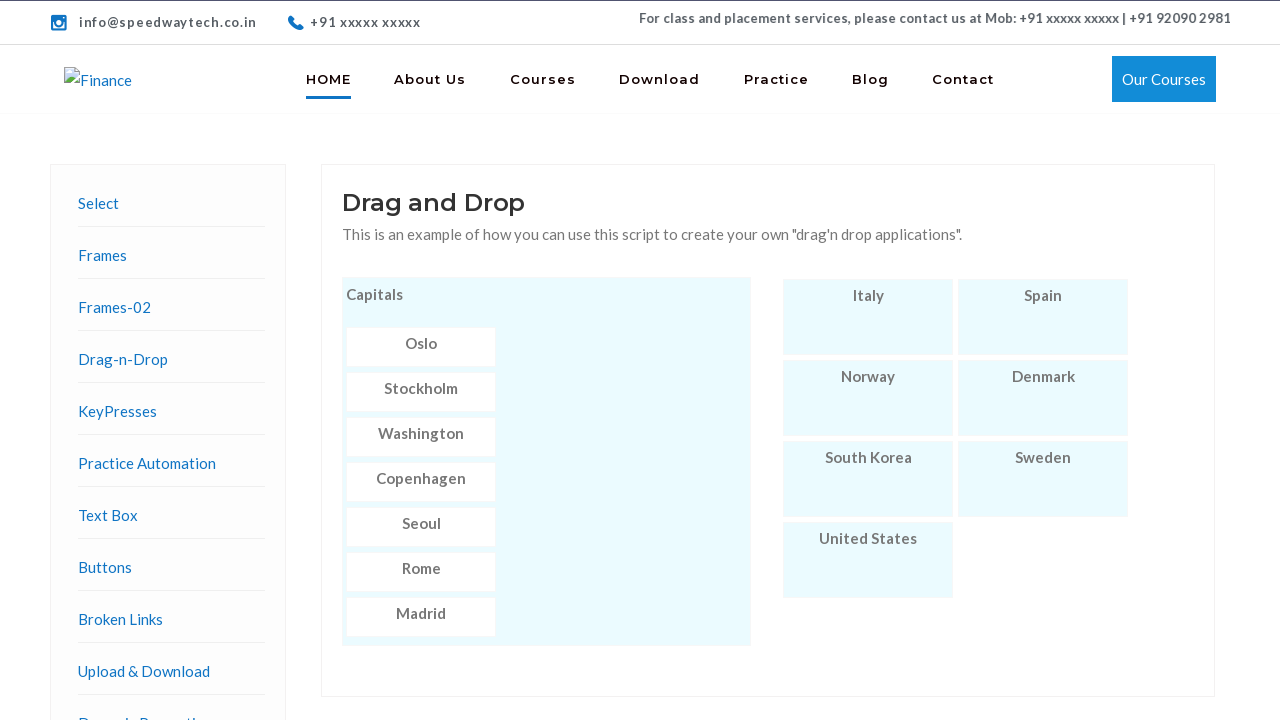

Located source element with ID 'box1' for dragging
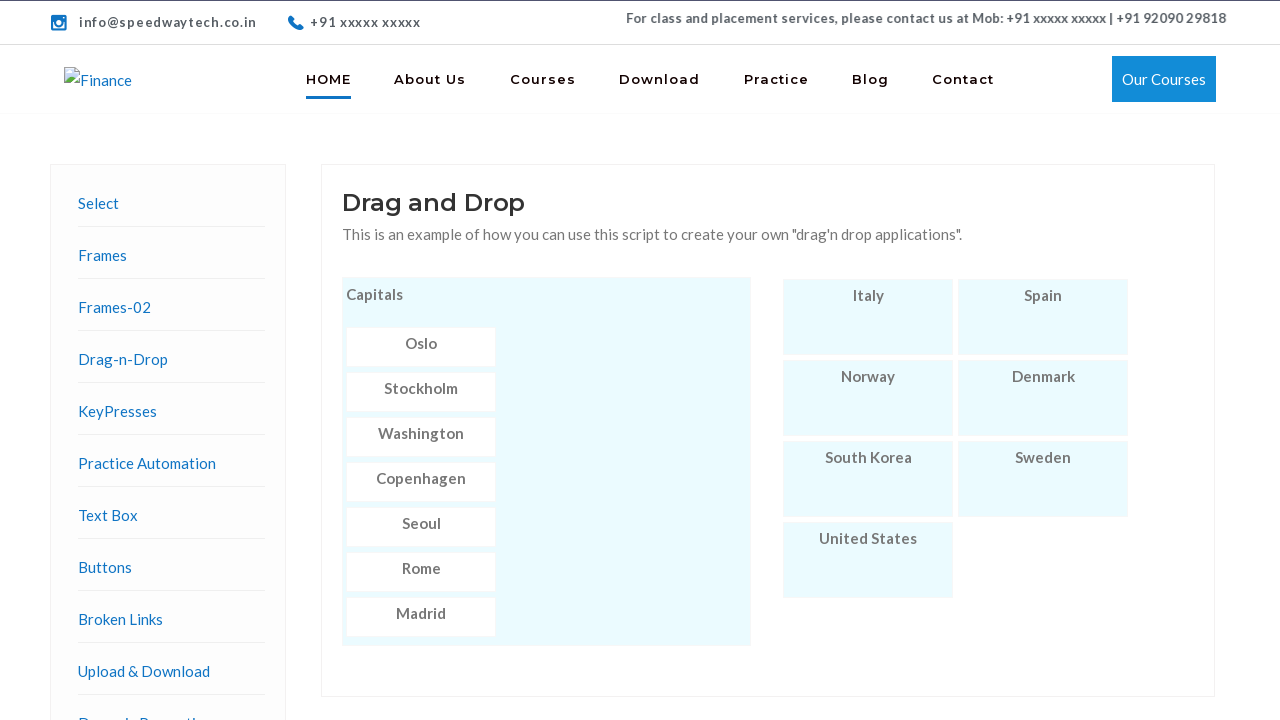

Located target element with ID 'box101' for drop destination
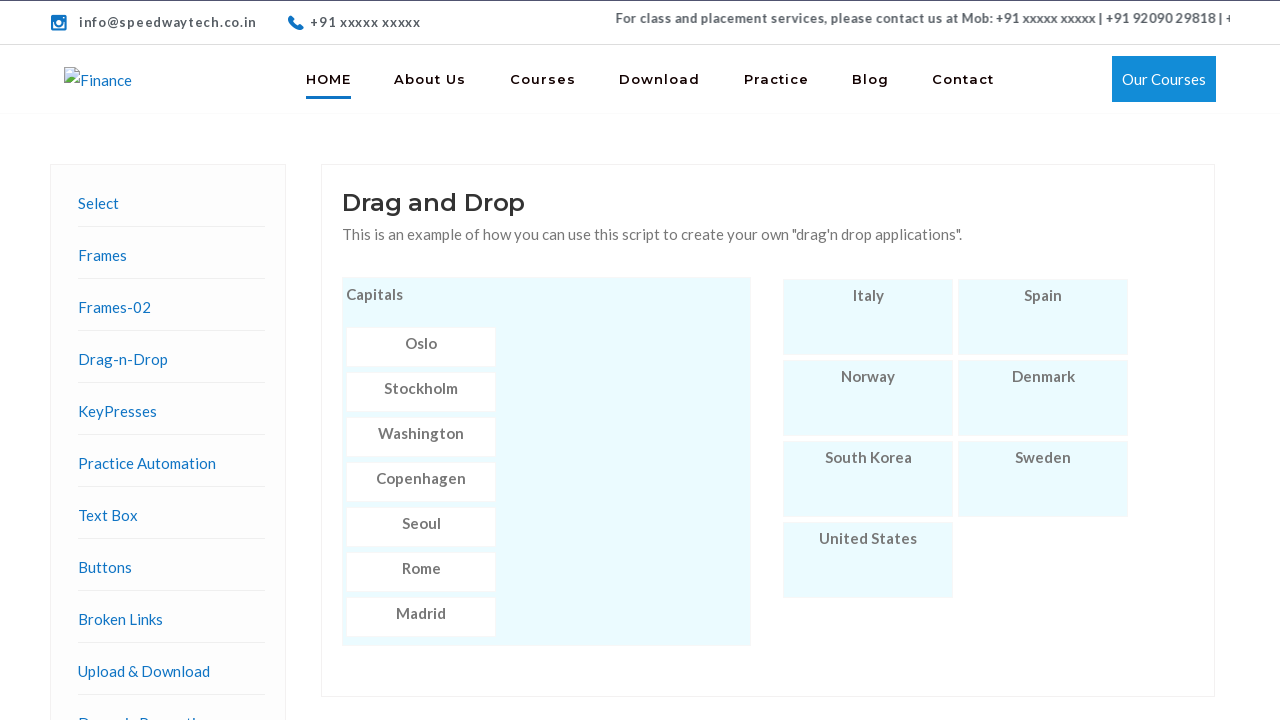

Performed drag and drop from source element to target element at (868, 398)
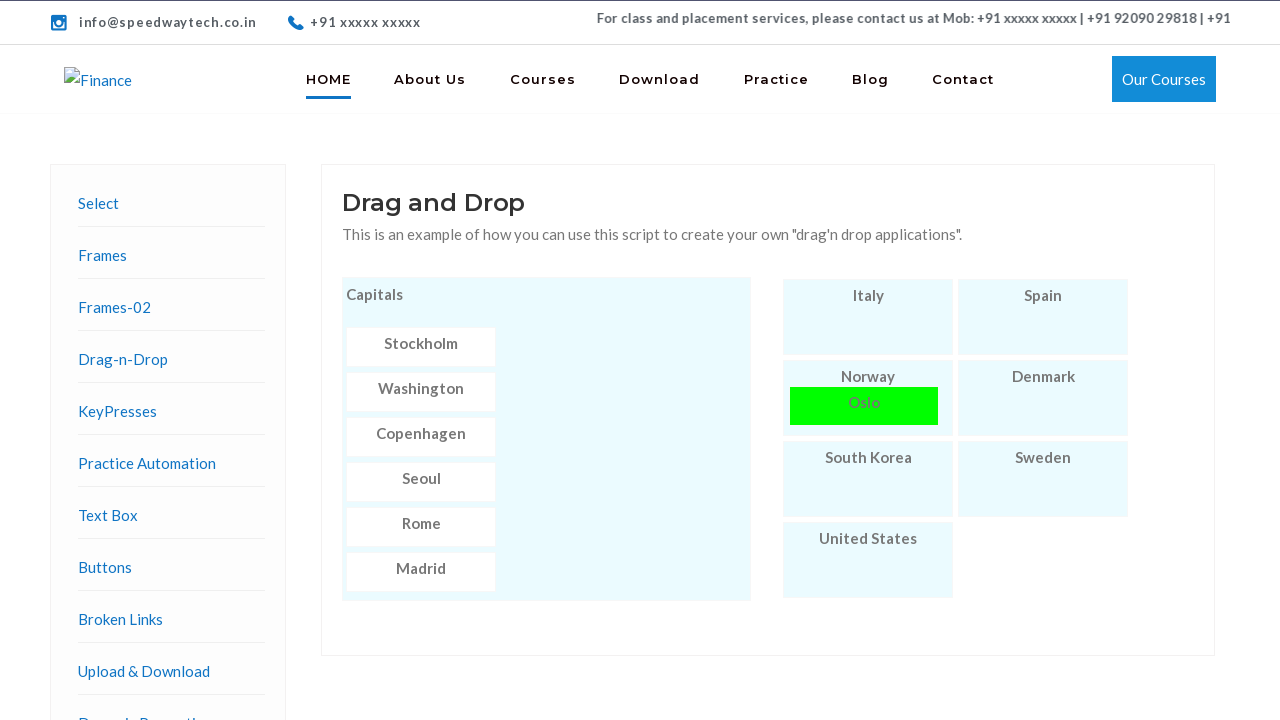

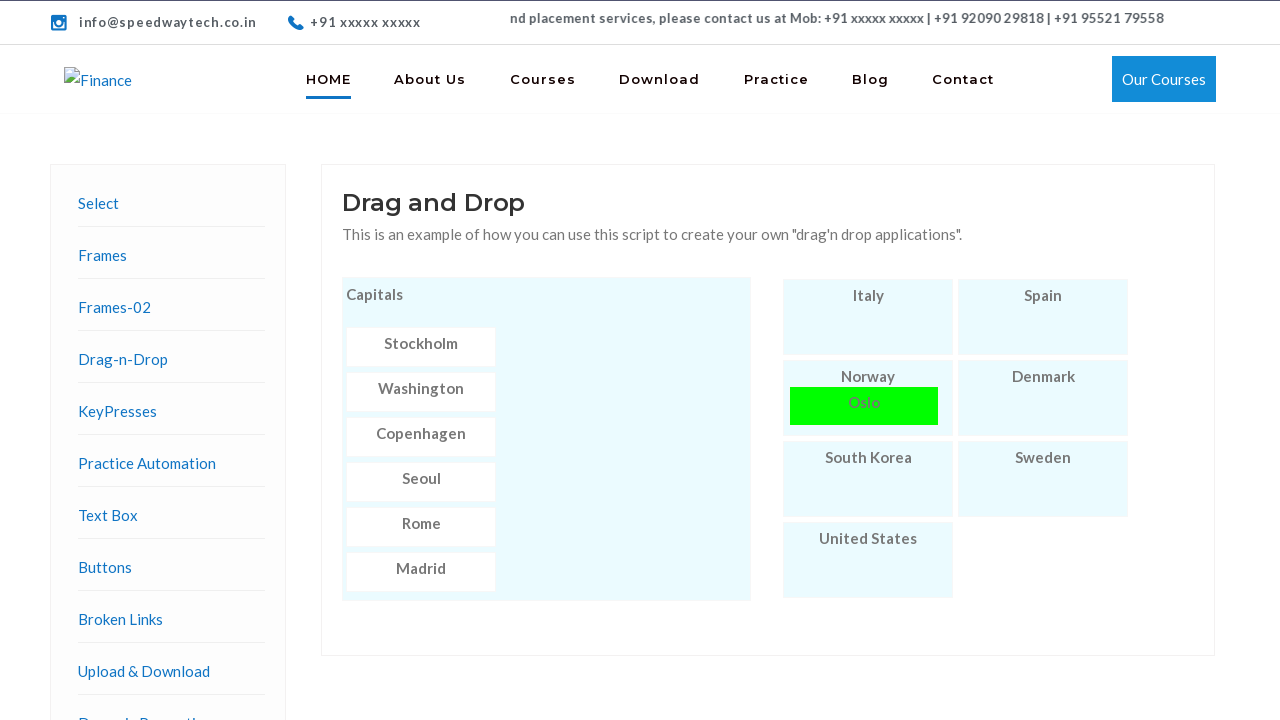